Tests that adding a duplicate patient is prevented by attempting to add an existing patient username

Starting URL: https://sitetc1kaykywaleskabreno.vercel.app/admin

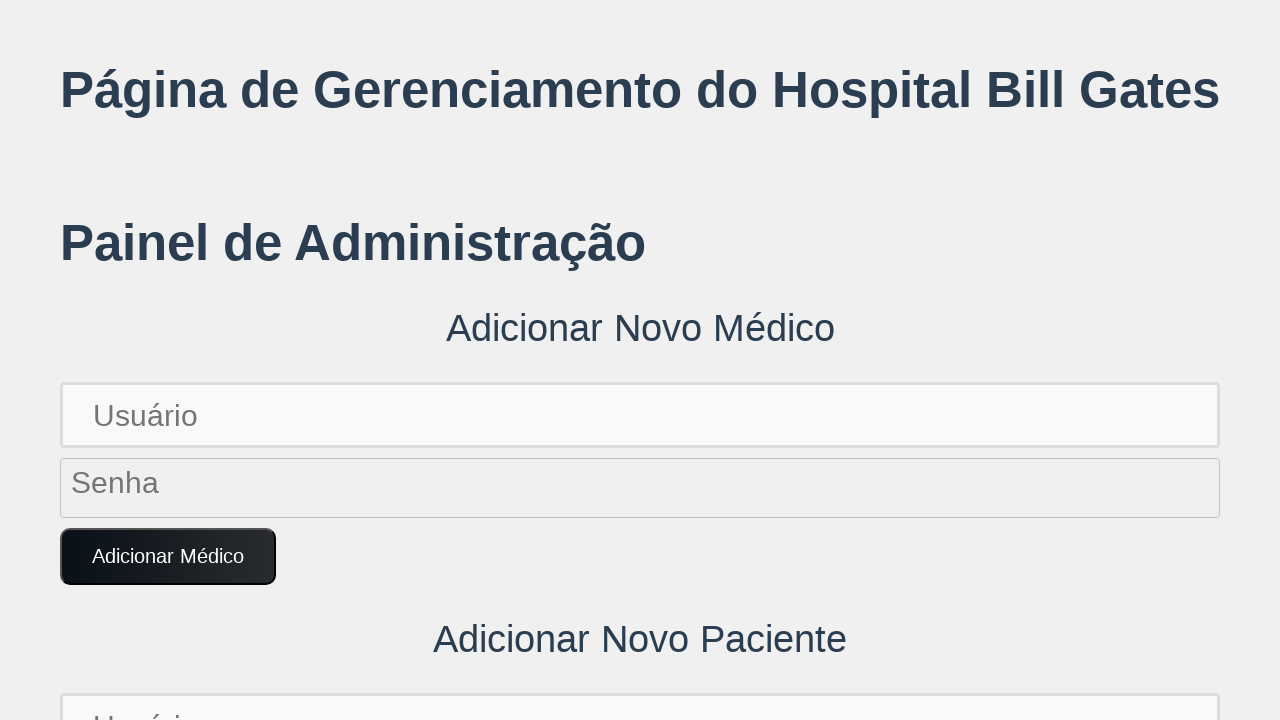

Filled username field with existing patient username 'bob.brown654' on input[placeholder='Usuário'] >> nth=1
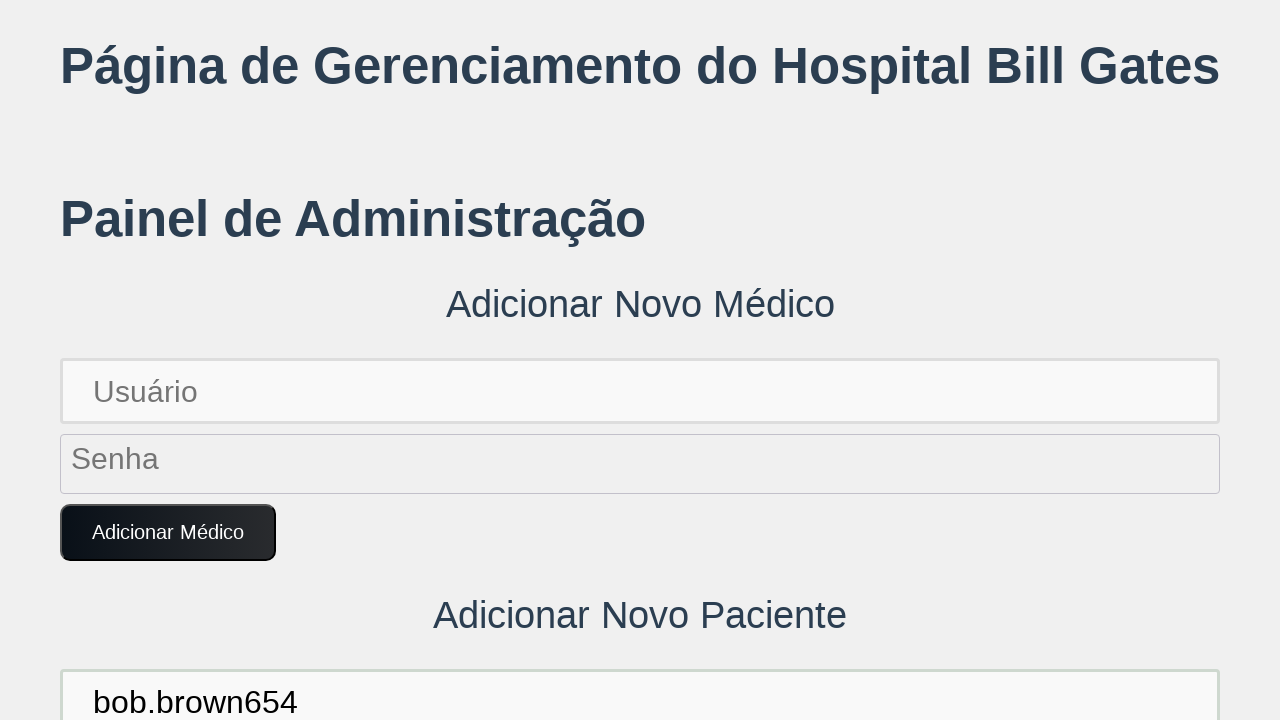

Filled password field with 'BobPass654!' on input[placeholder='Senha'] >> nth=1
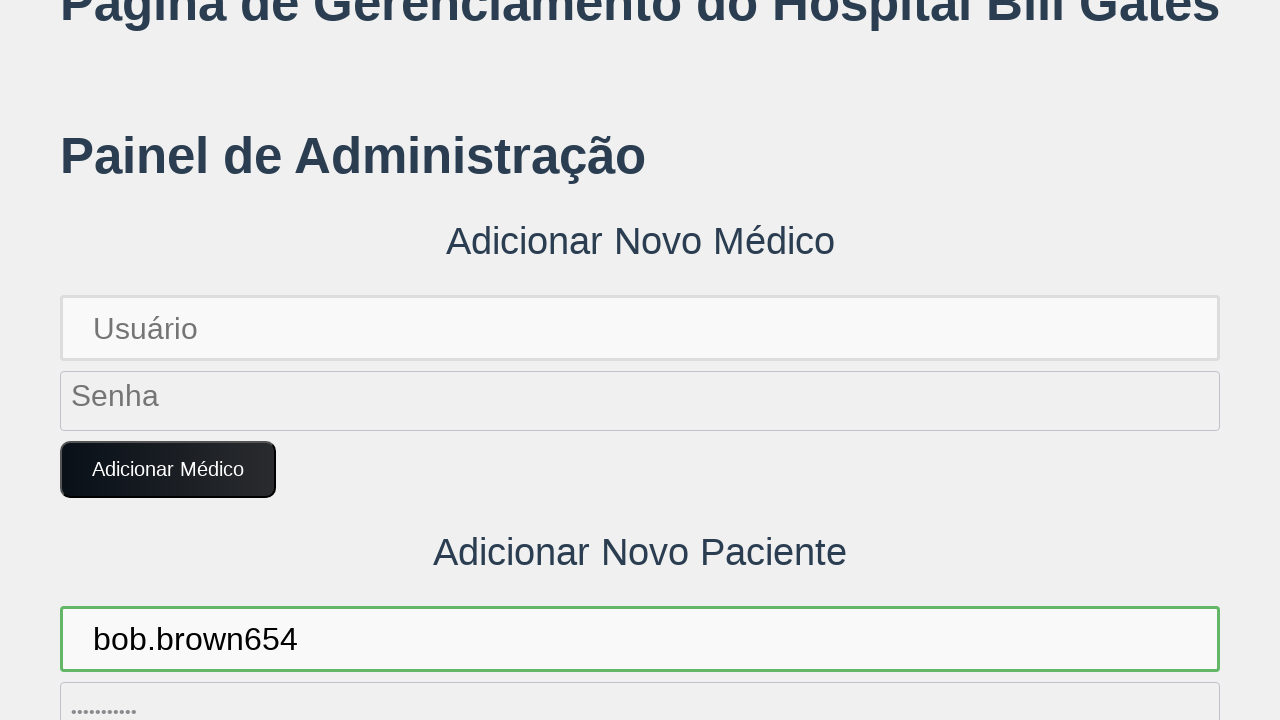

Clicked 'Adicionar Paciente' button to attempt adding duplicate patient at (174, 360) on button:text('Adicionar Paciente')
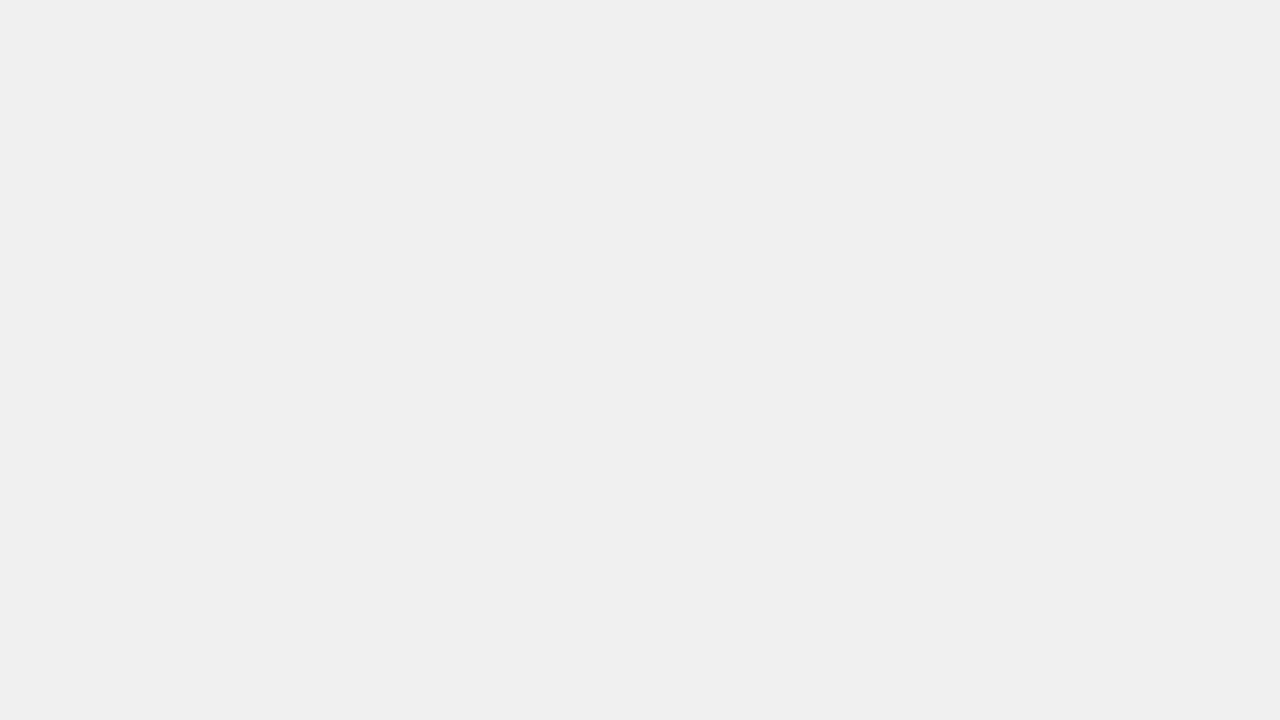

Set up dialog handler to accept alerts
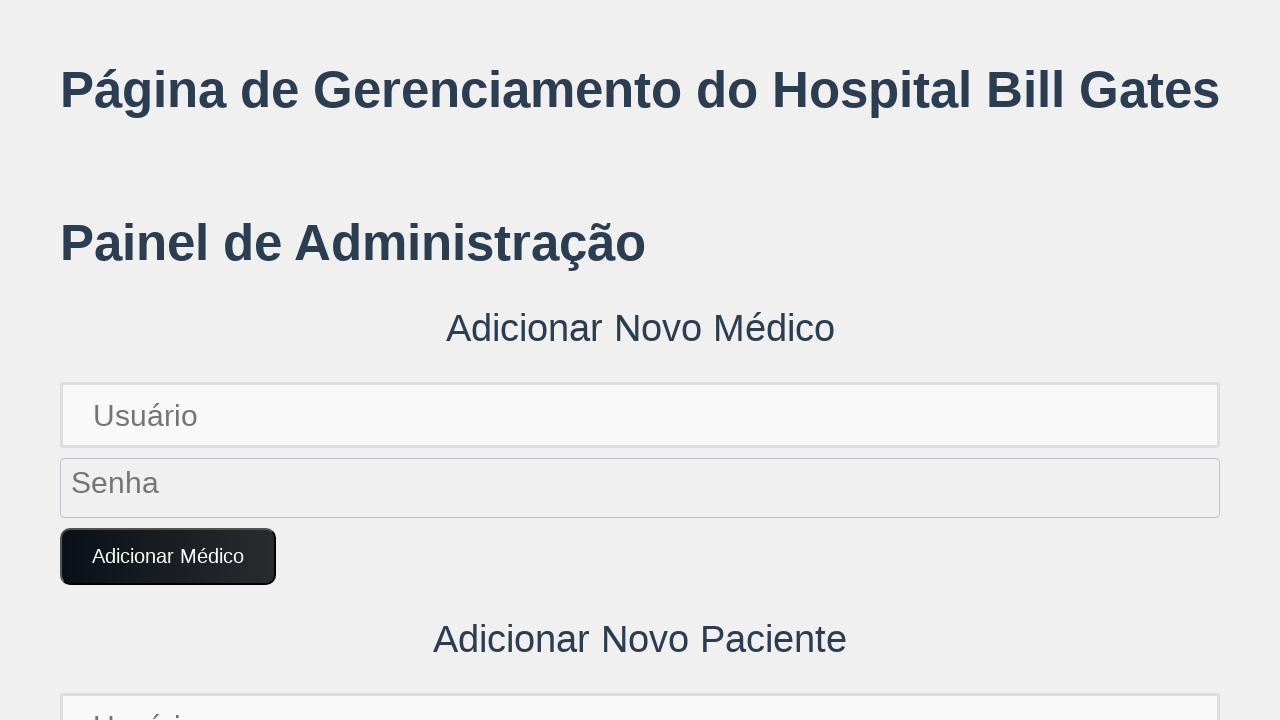

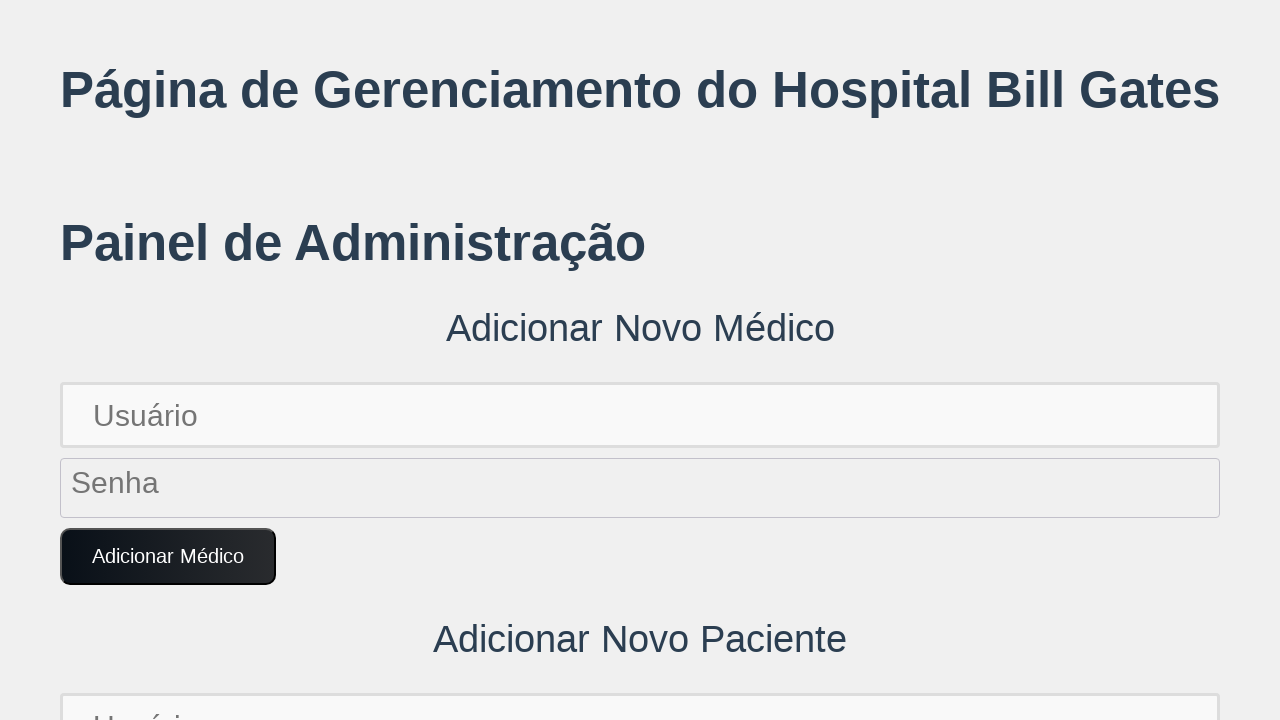